Tests selecting the current date from the jQuery UI datepicker widget by verifying the current month, year, and day are displayed, then clicking on today's date.

Starting URL: https://jqueryui.com/datepicker/

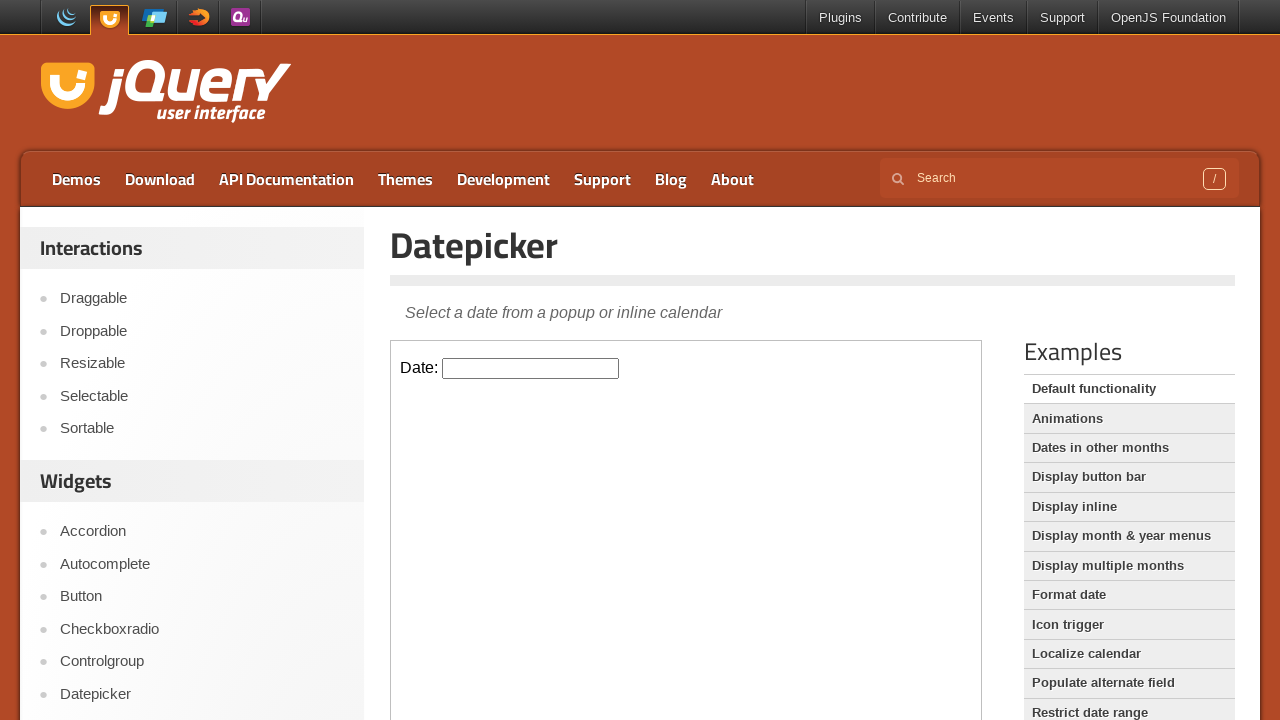

Waited for datepicker iframe to become visible
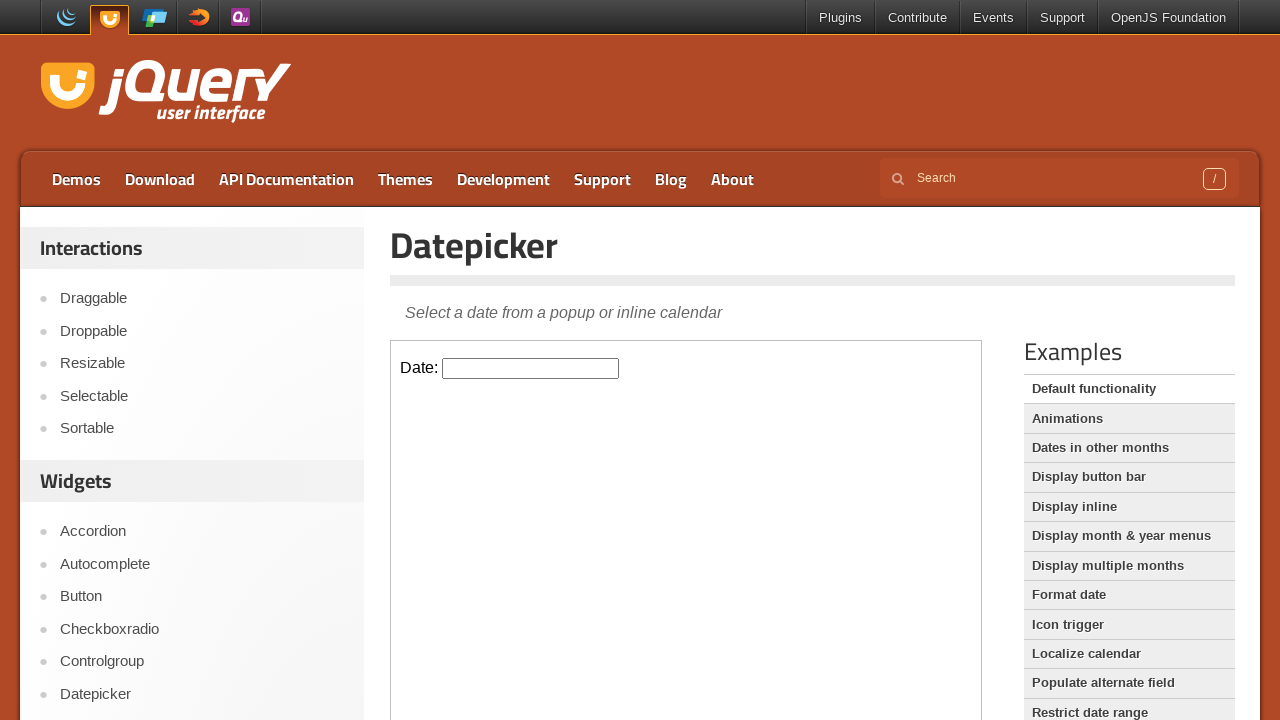

Located and switched to datepicker iframe
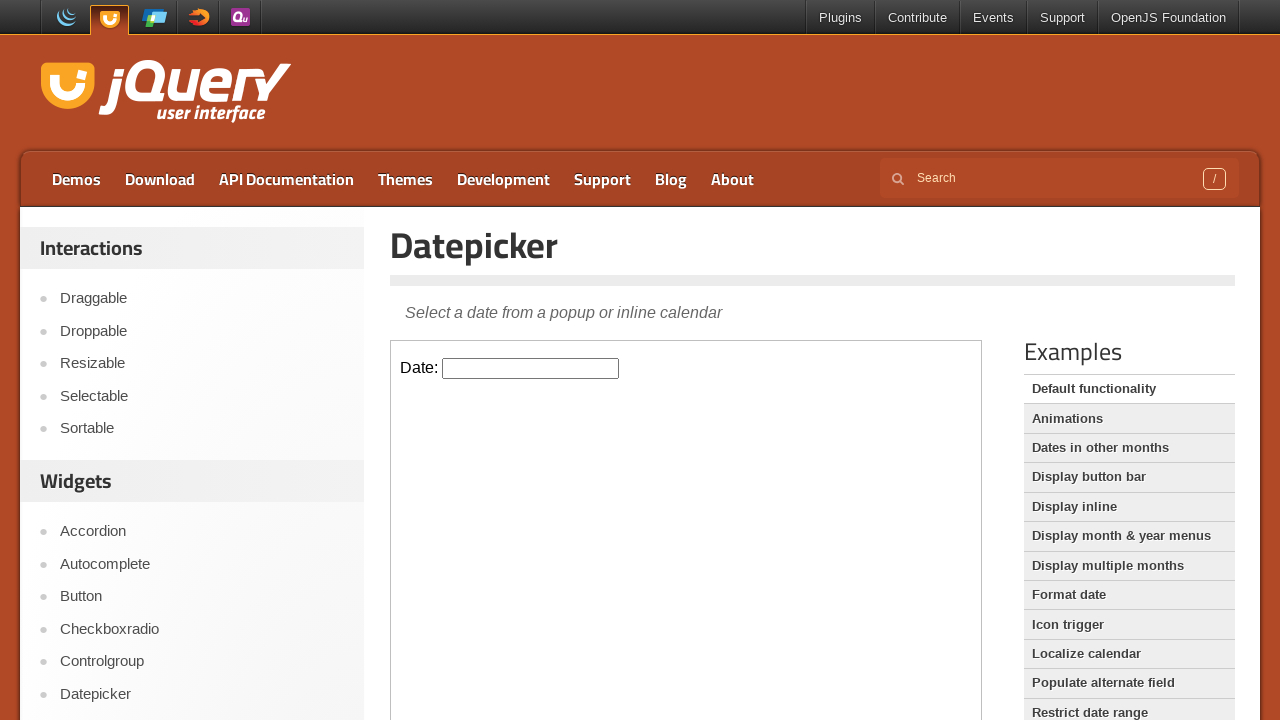

Waited for datepicker input field to become visible
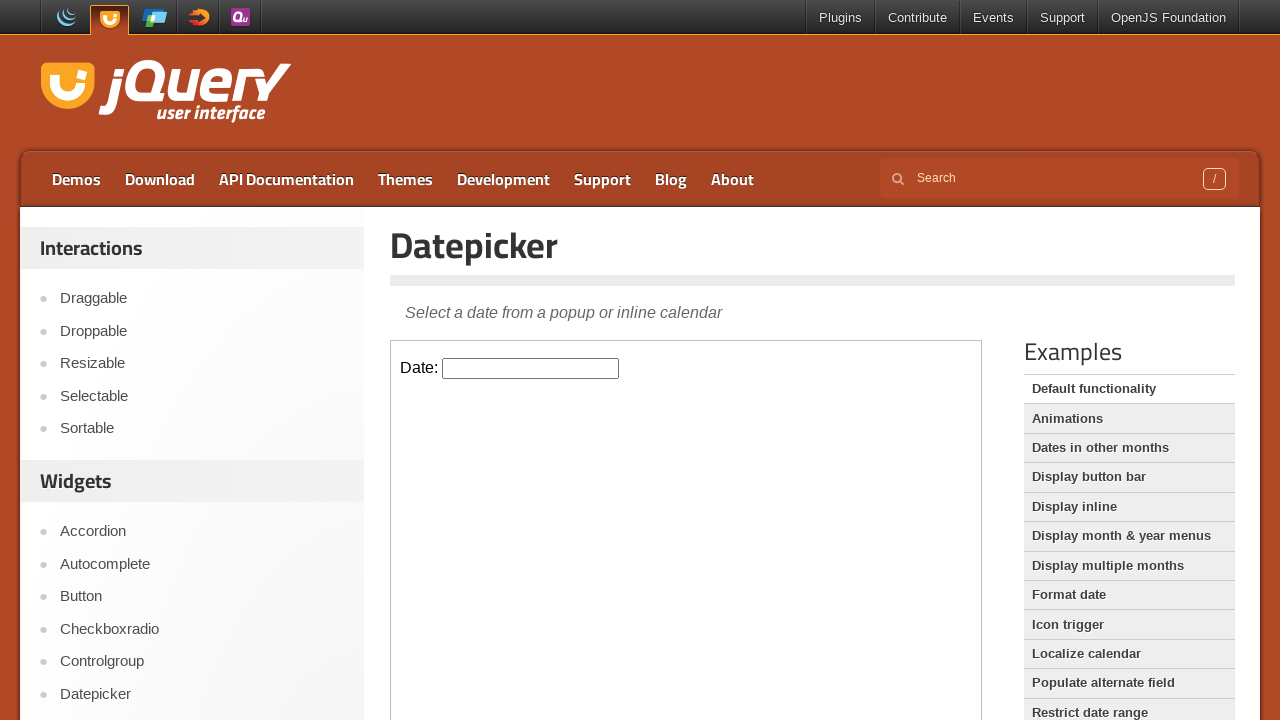

Clicked datepicker input to open calendar widget at (531, 368) on iframe.demo-frame >> internal:control=enter-frame >> input.hasDatepicker
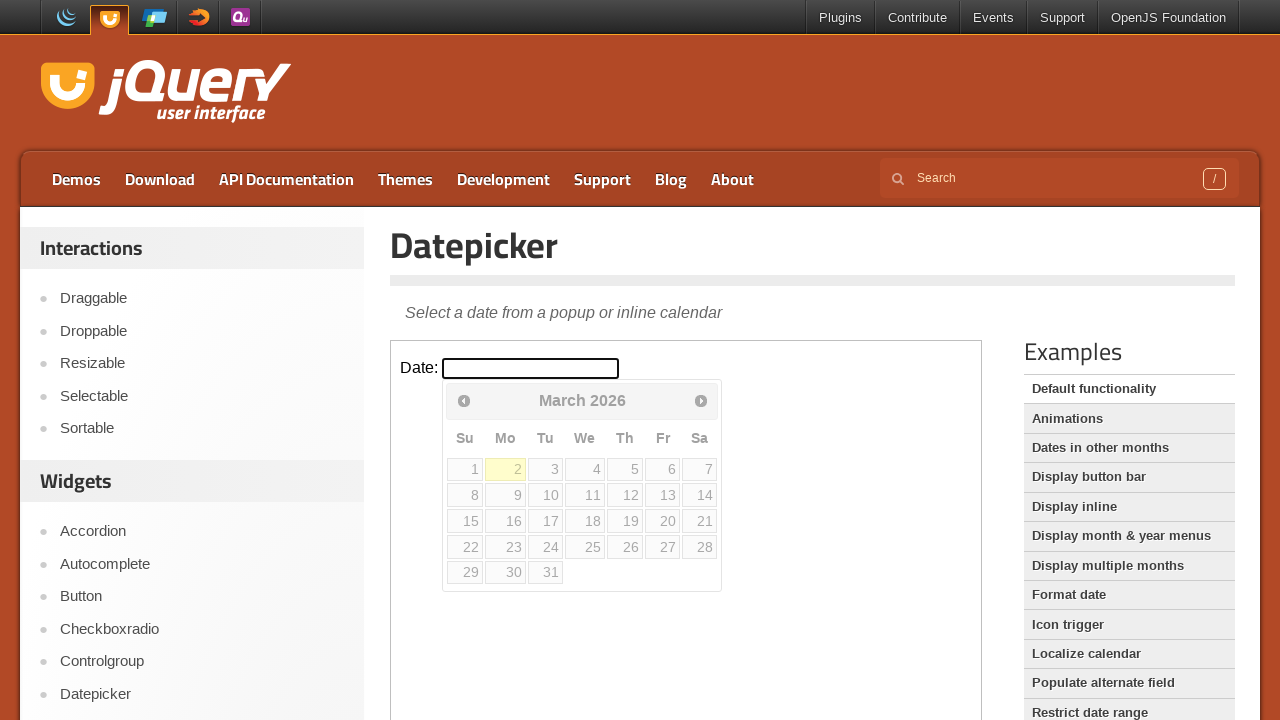

Verified current month 'March' is displayed in datepicker title
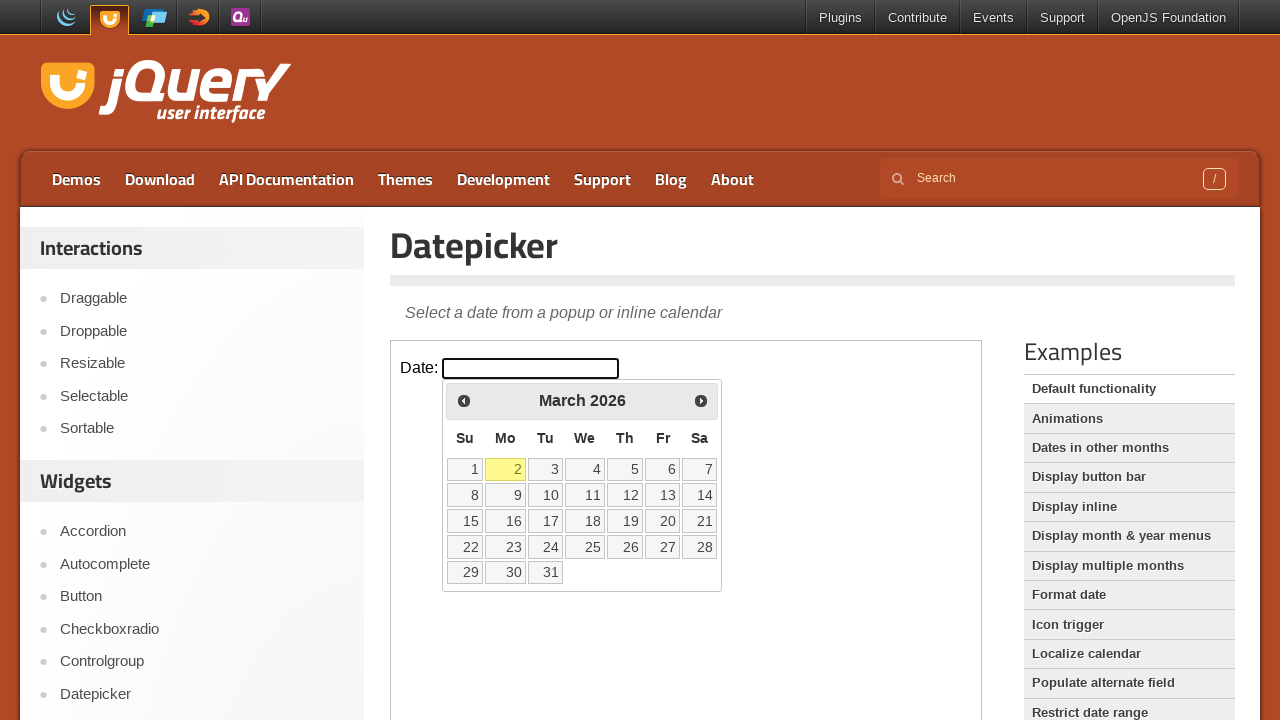

Verified current year '2026' is displayed in datepicker title
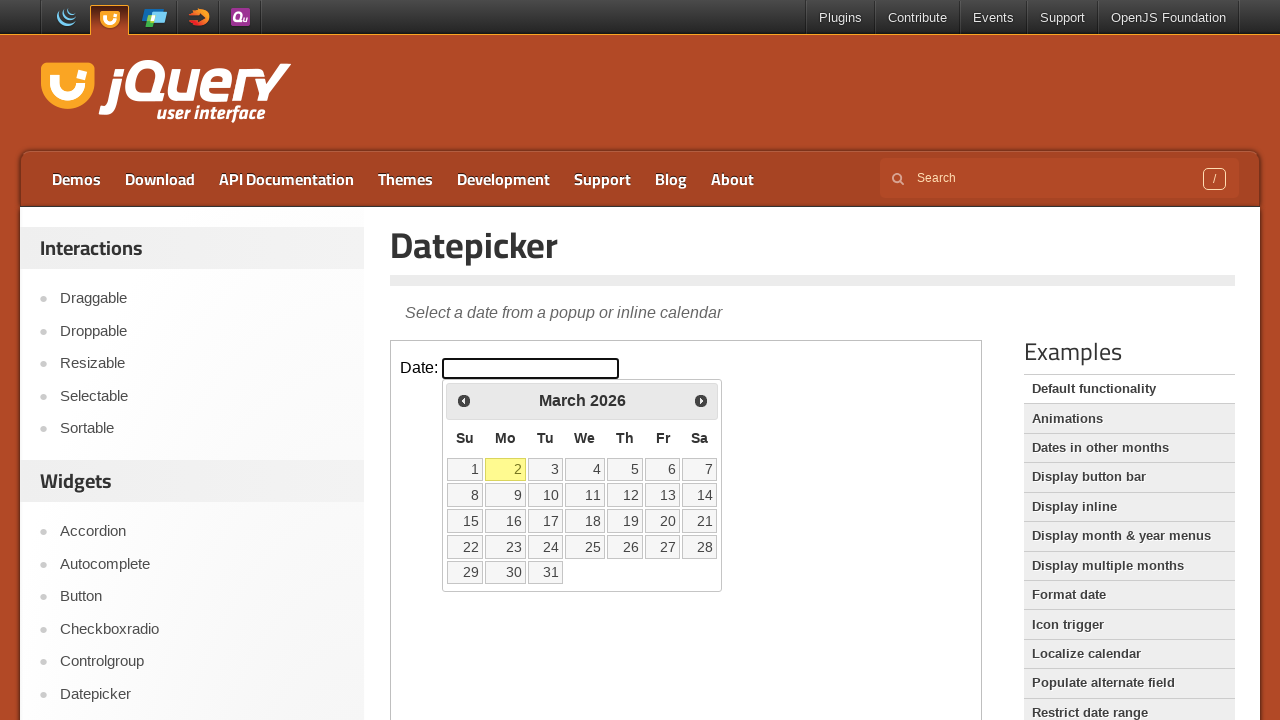

Waited for current day '2' to become clickable in calendar
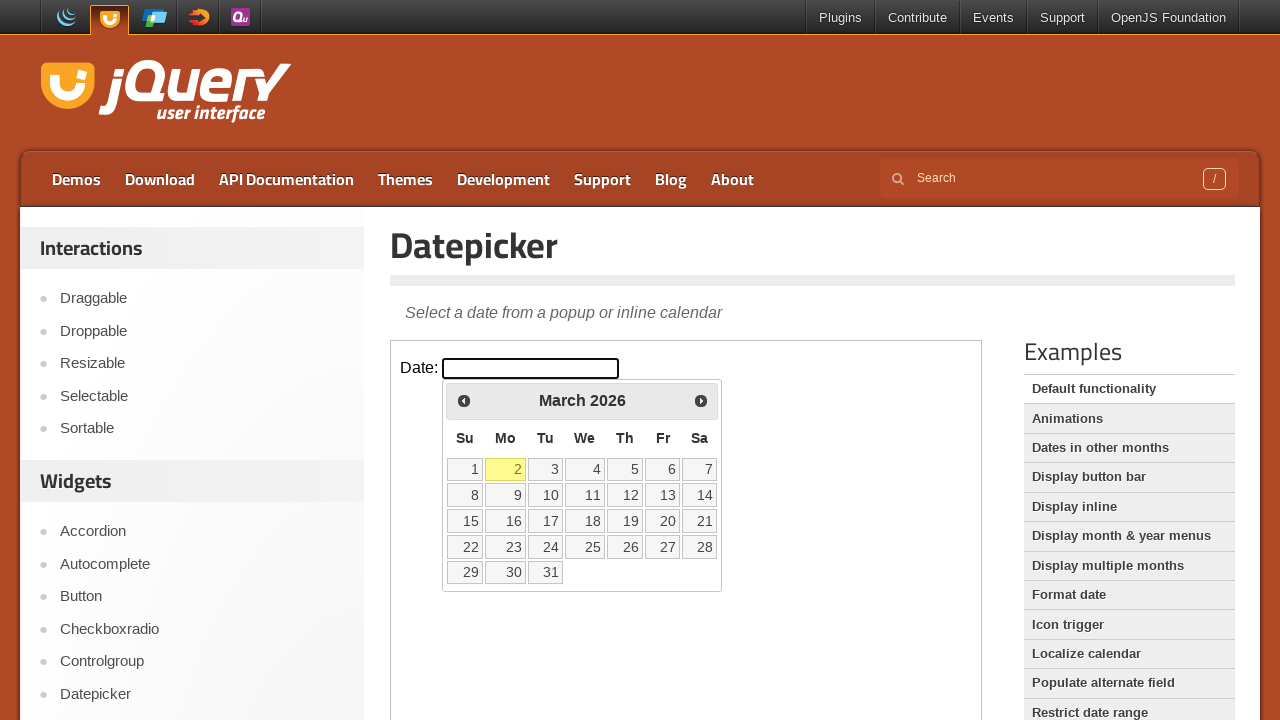

Clicked on today's date (day 2) to select it from the datepicker at (506, 469) on iframe.demo-frame >> internal:control=enter-frame >> td[data-handler='selectDay'
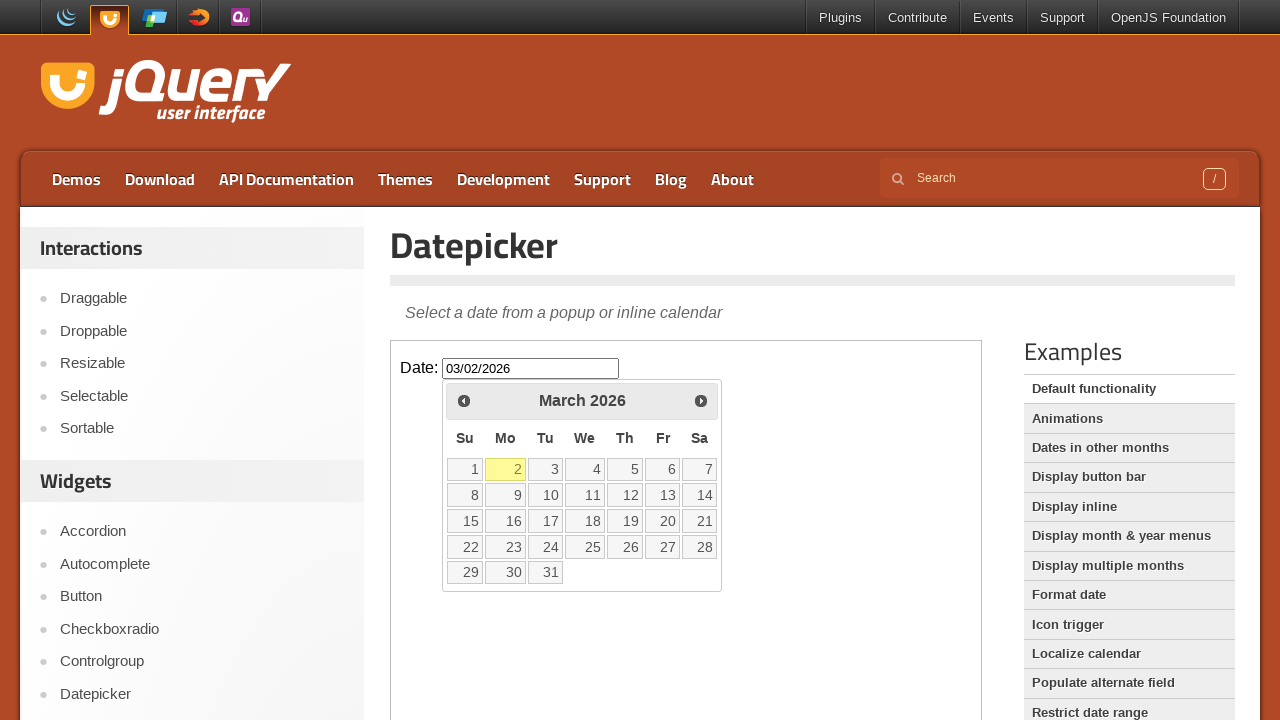

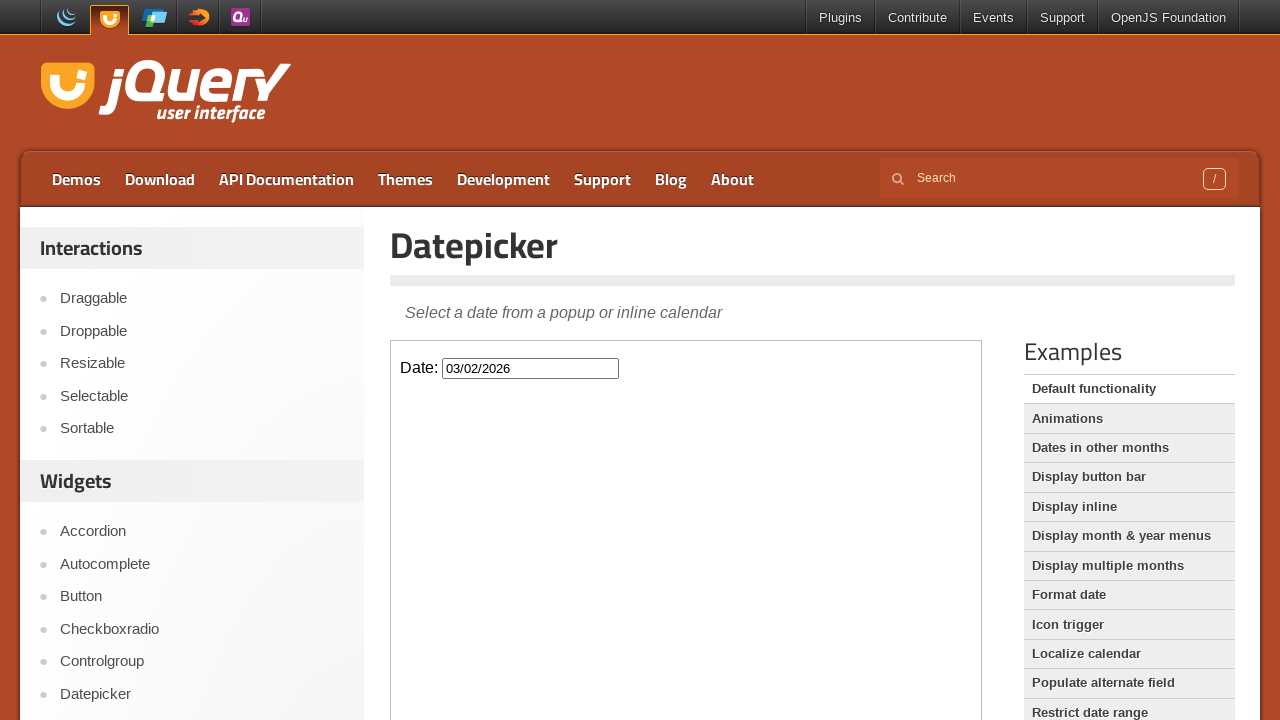